Navigates to the Rahul Shetty Academy Selenium Practice offers page and waits for it to load

Starting URL: https://rahulshettyacademy.com/seleniumPractise/#/offers

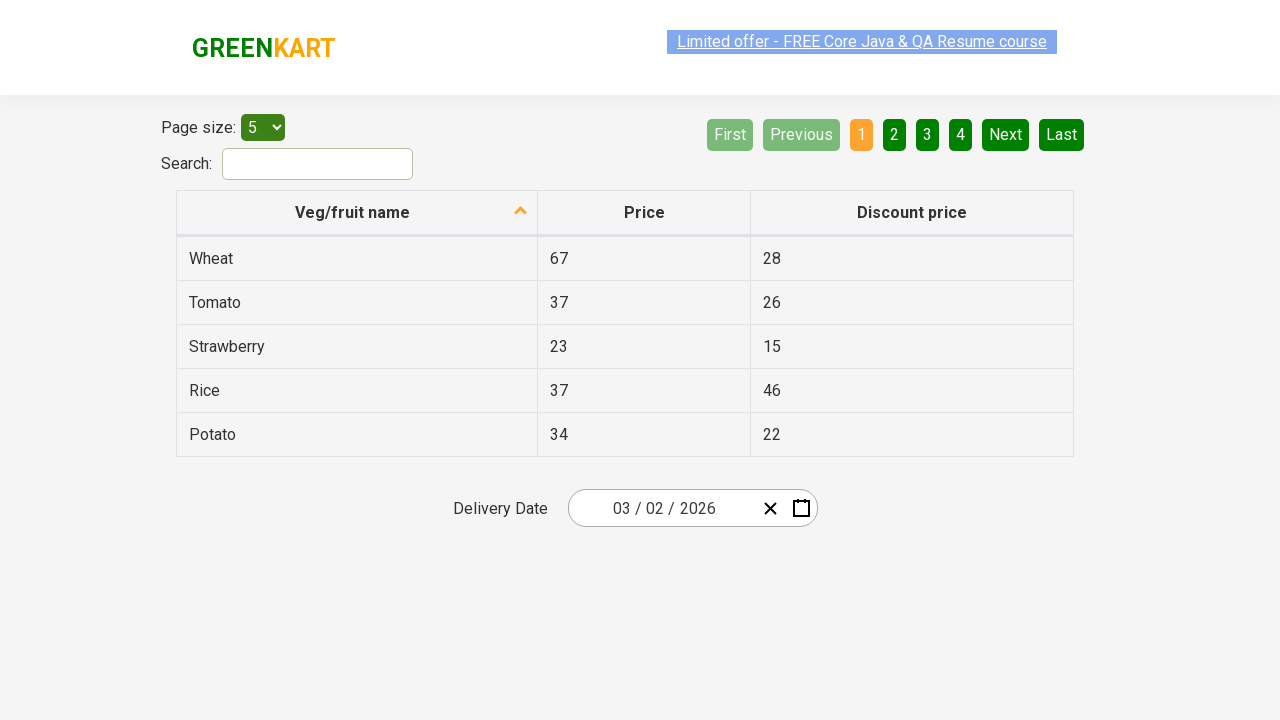

Waited for network idle state on offers page
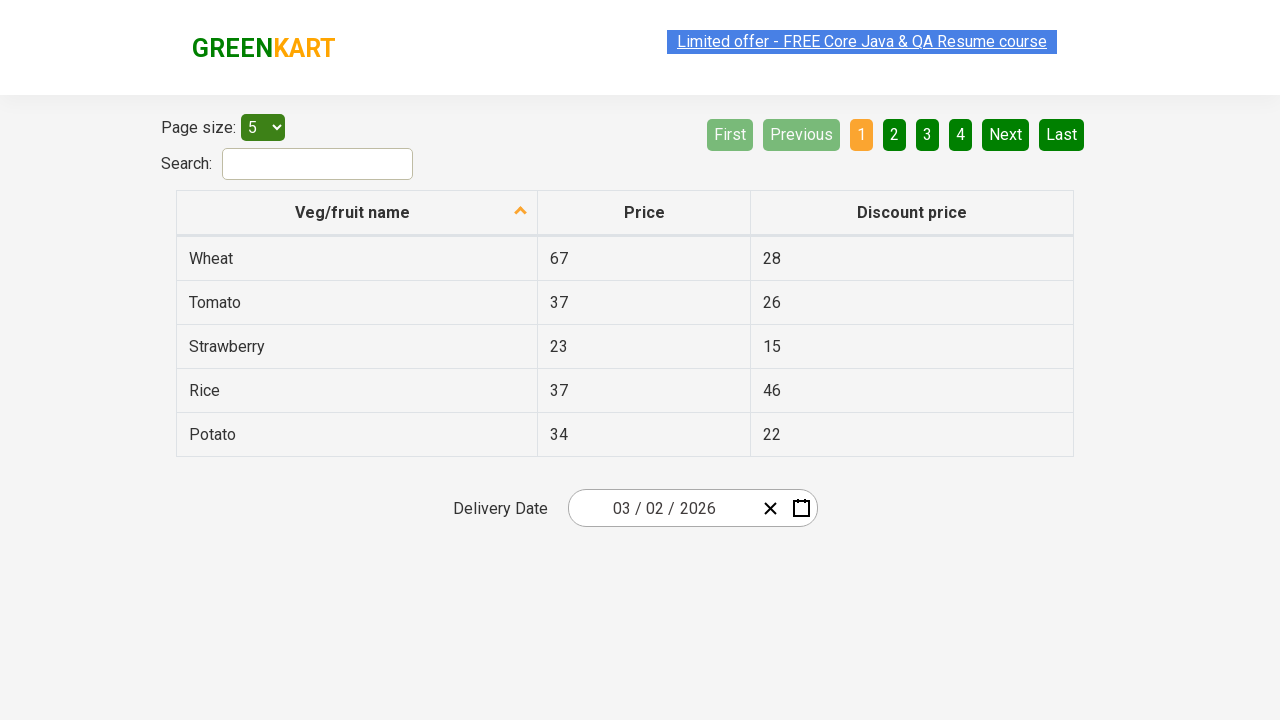

Offers table loaded and is visible
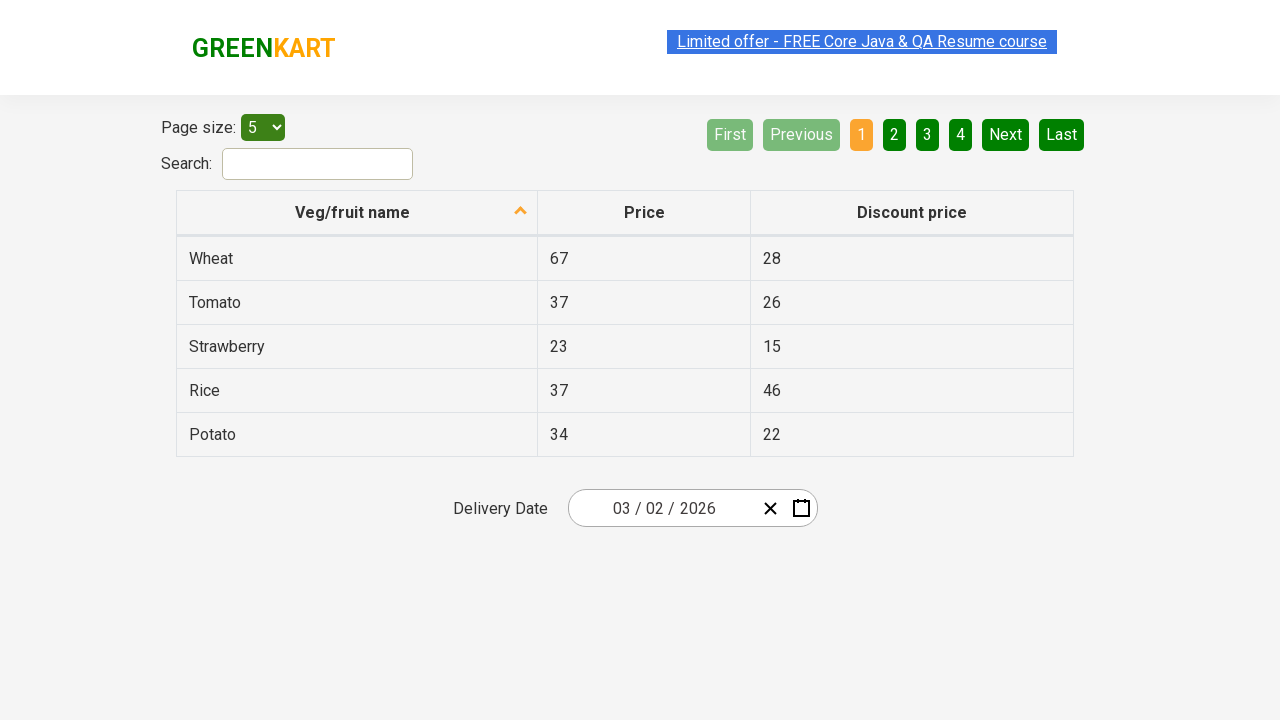

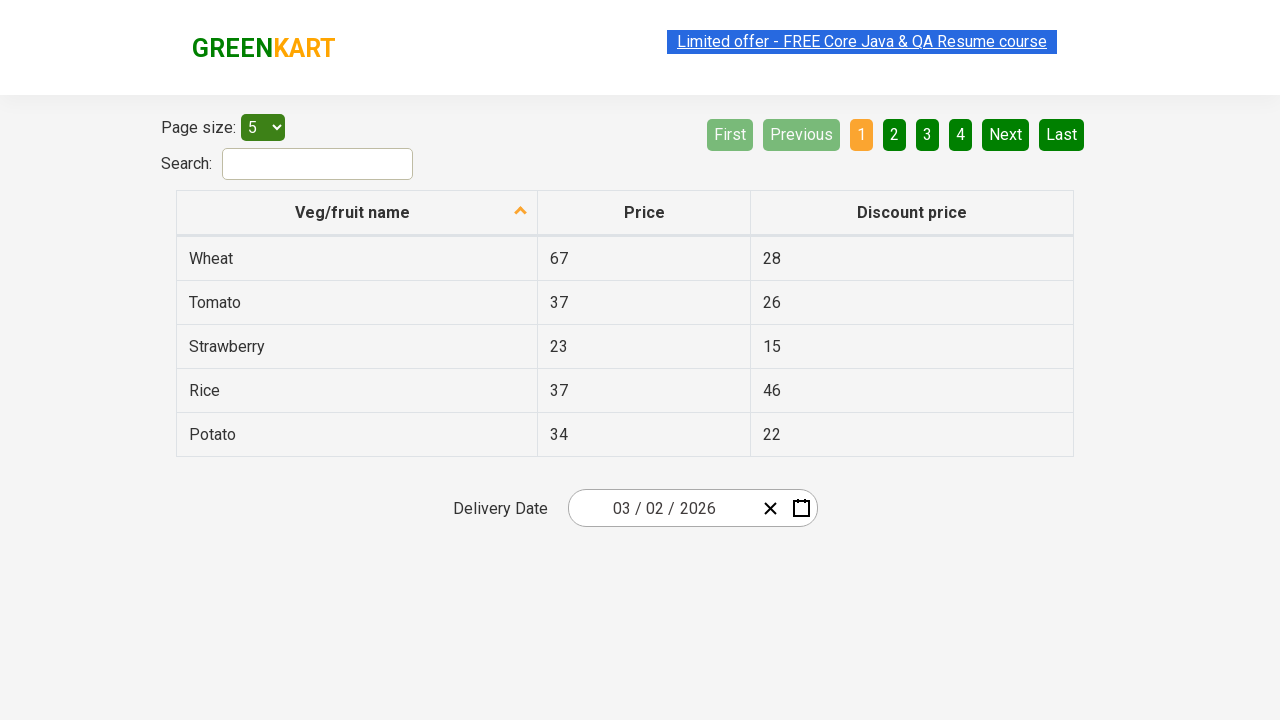